Tests returning a cat by entering cat ID 2 and verifying the return success message

Starting URL: https://cs1632.appspot.com/

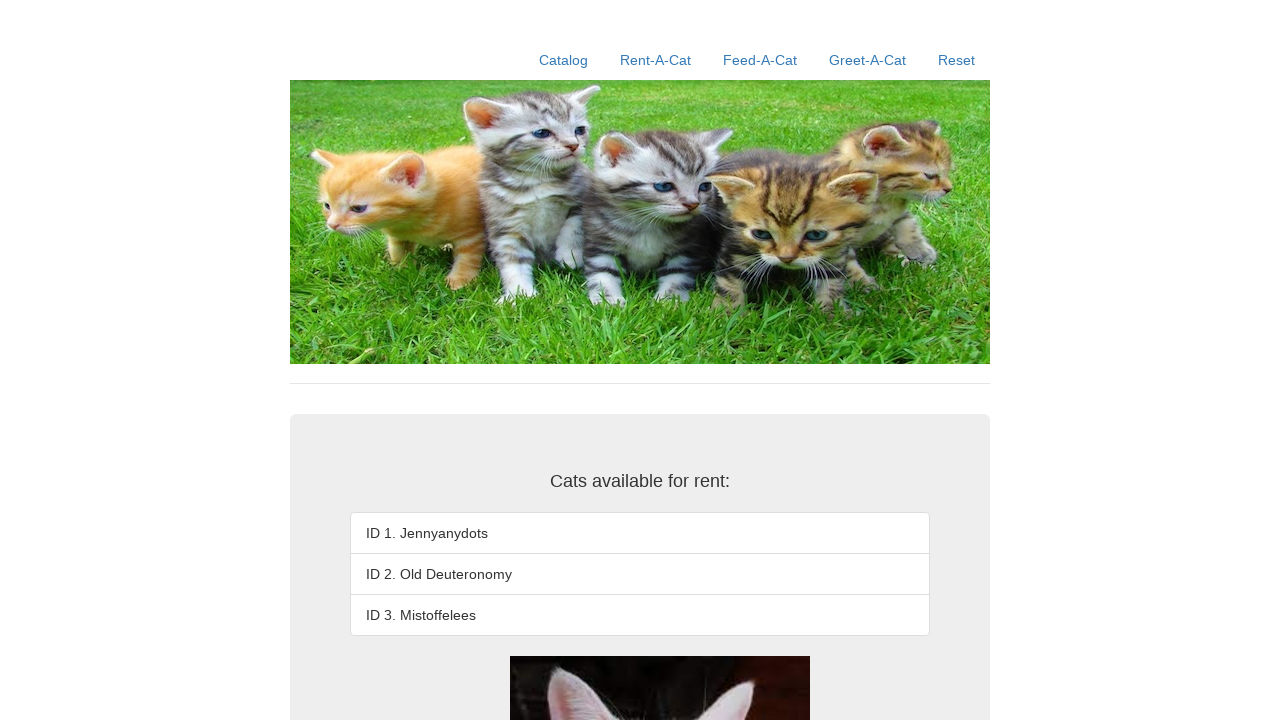

Set cookies to simulate cat 2 rented out
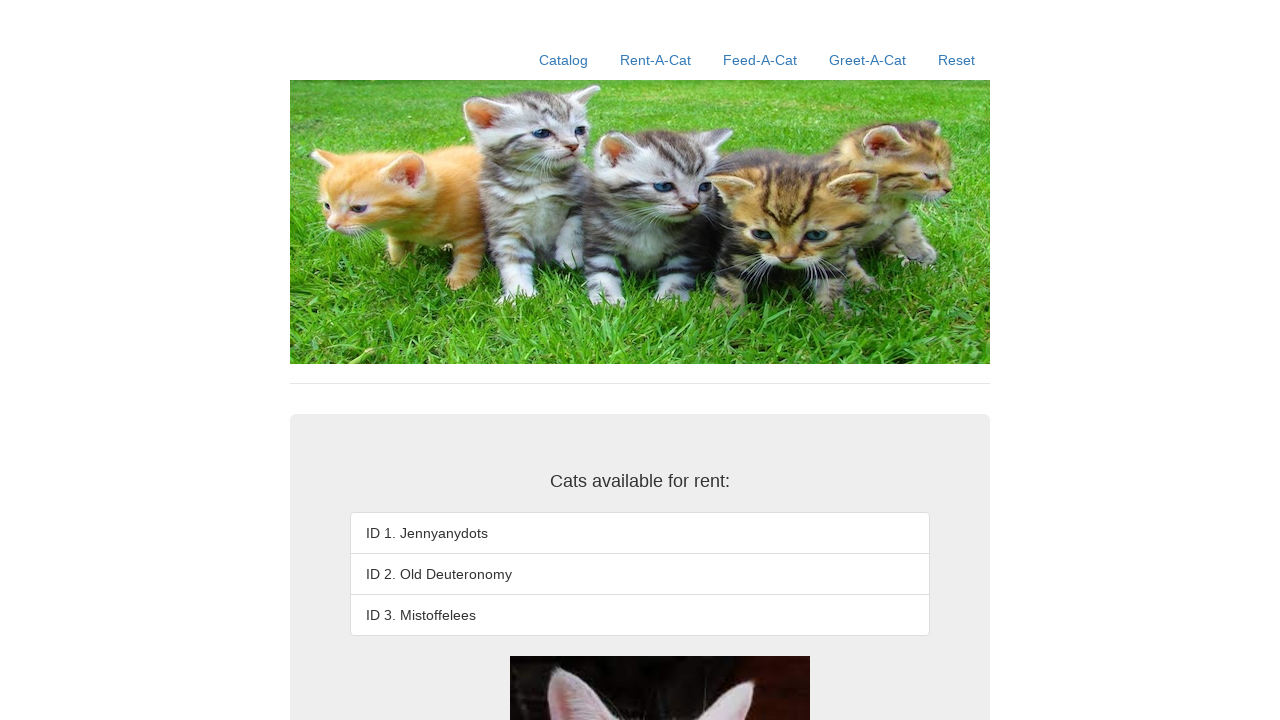

Refreshed page to apply cookies
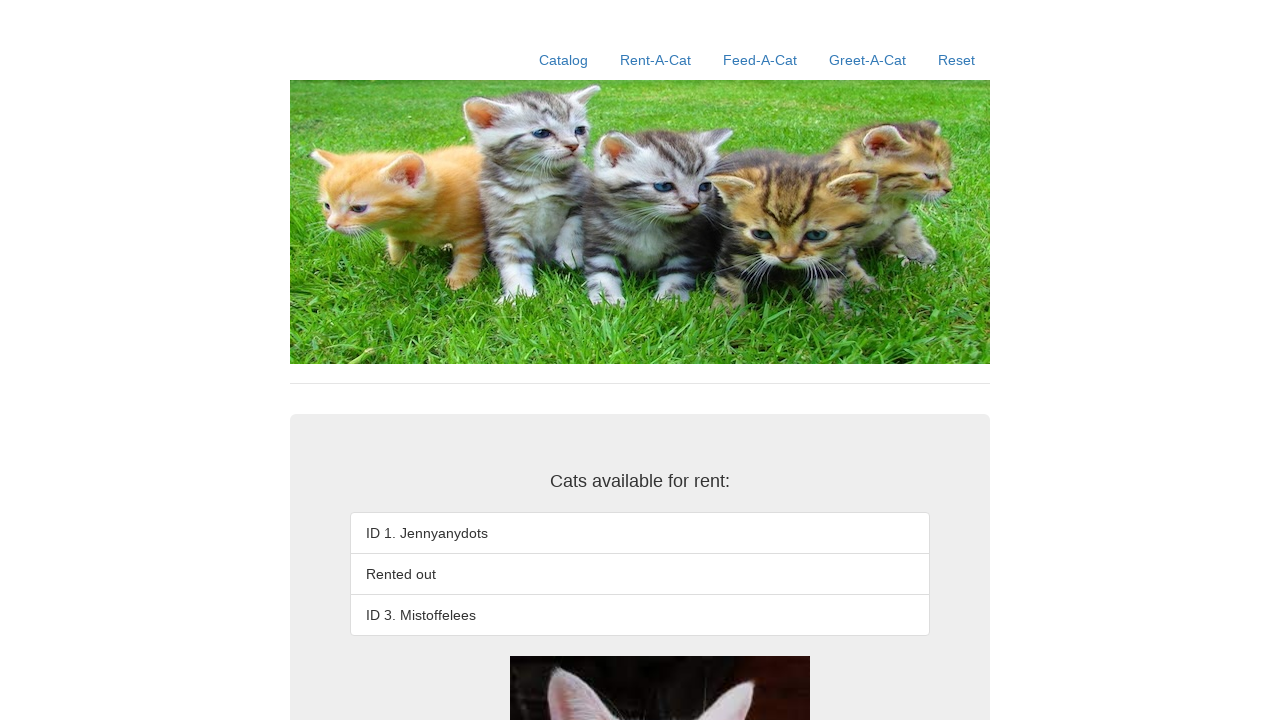

Clicked on Rent-A-Cat link at (656, 60) on a:has-text('Rent-A-Cat')
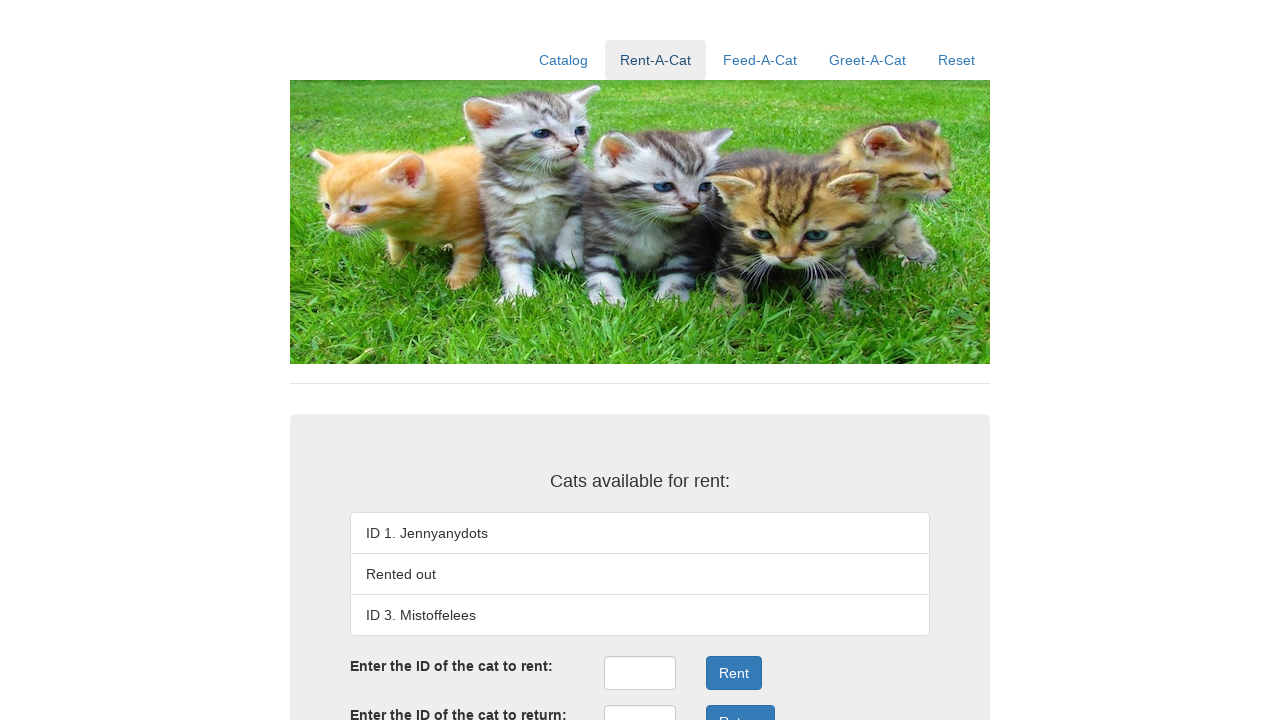

Clicked on return ID input field at (640, 703) on #returnID
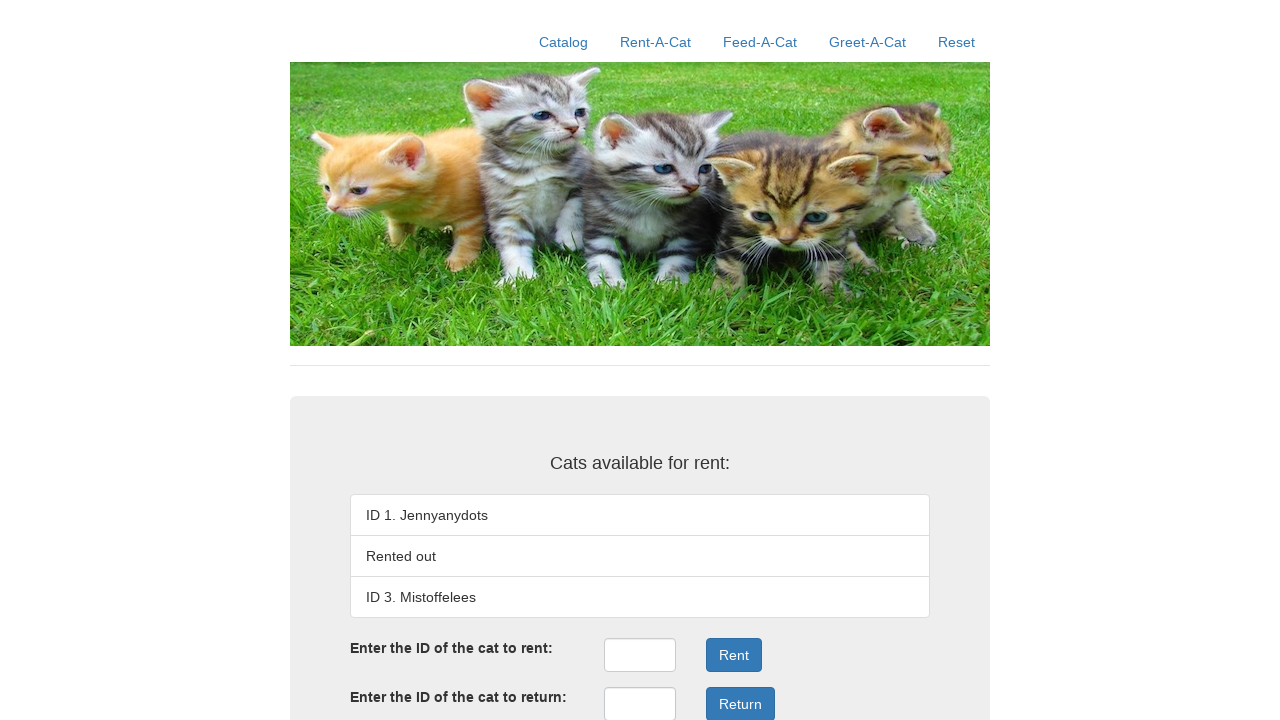

Entered cat ID '2' in return field on #returnID
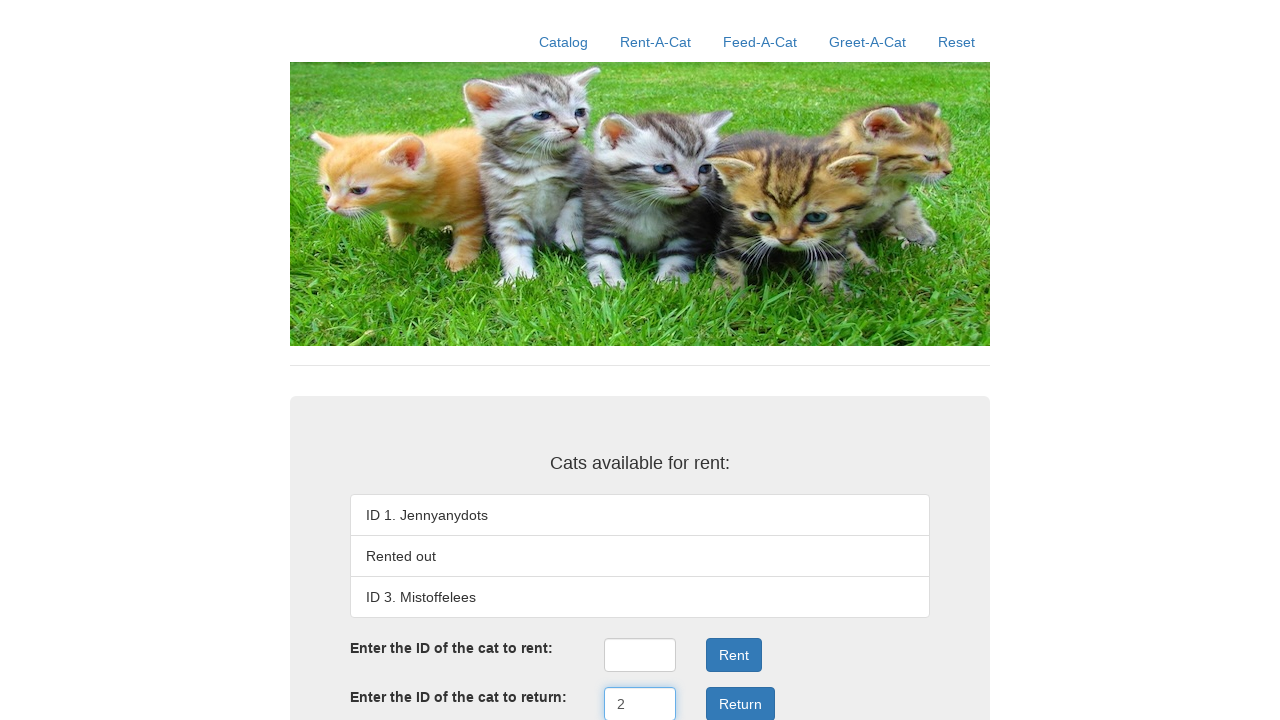

Clicked Return button to submit cat return at (740, 703) on .form-group:nth-child(4) .btn
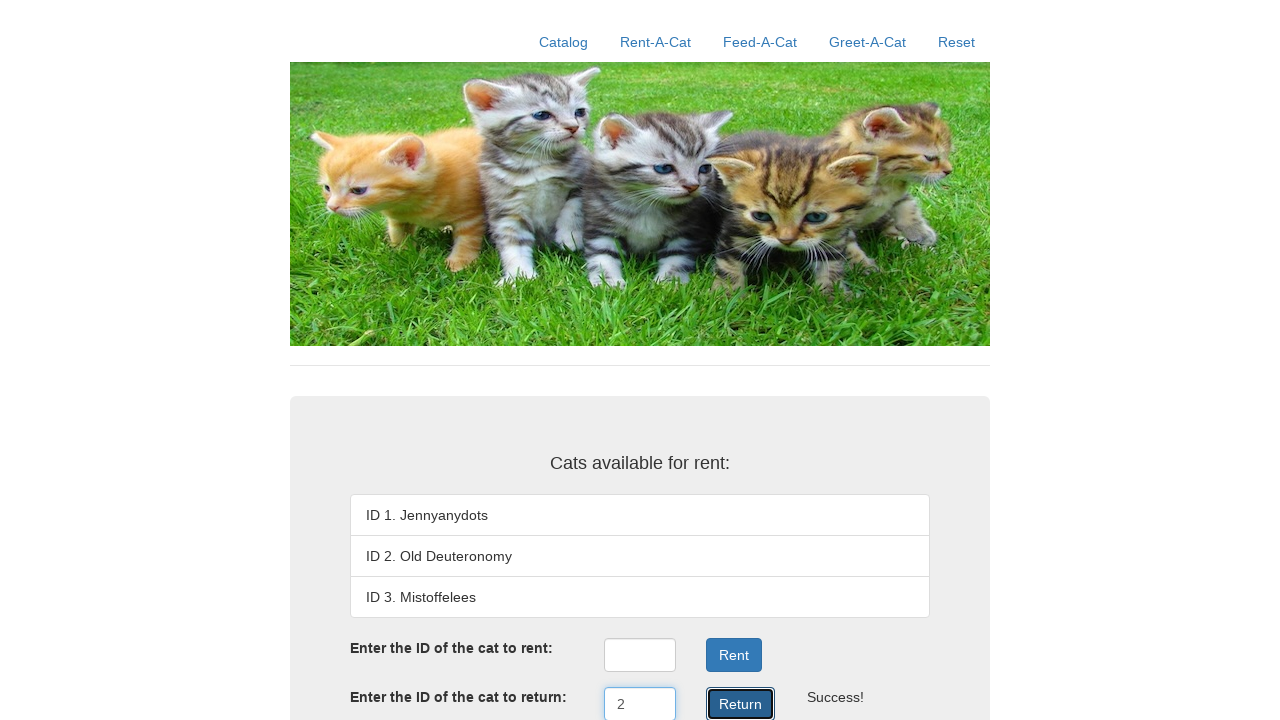

Verified return success message appeared
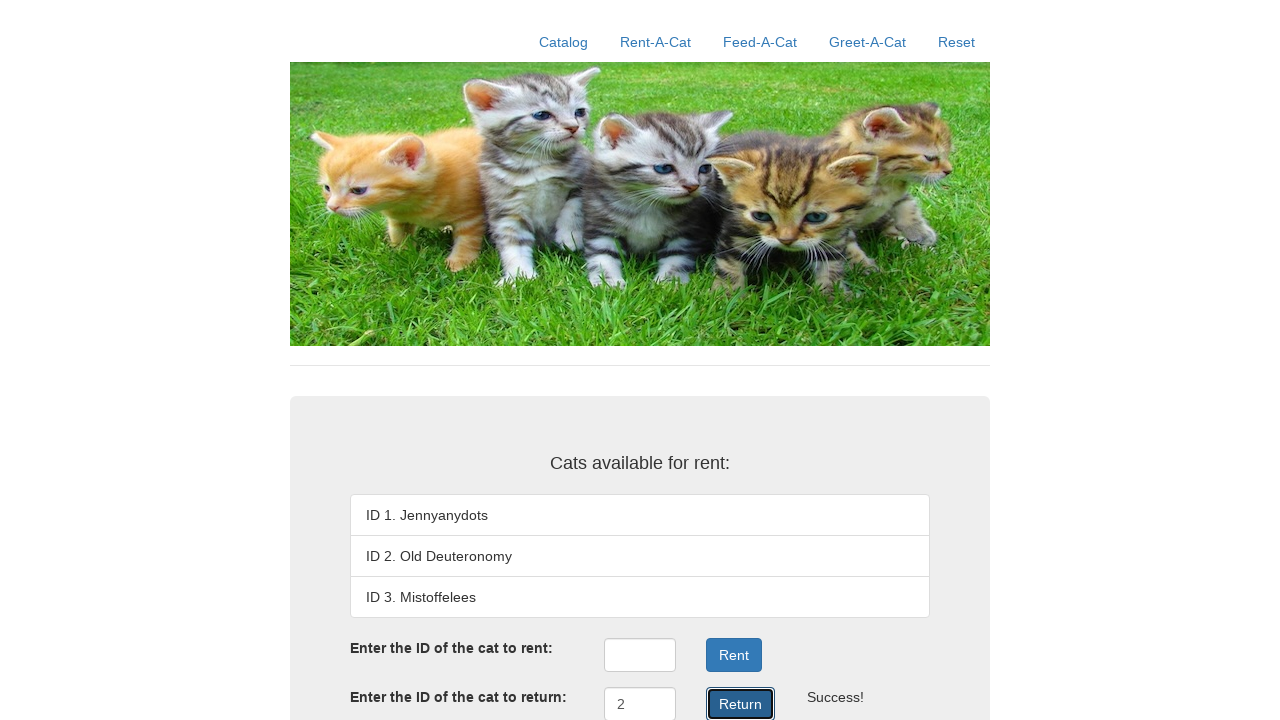

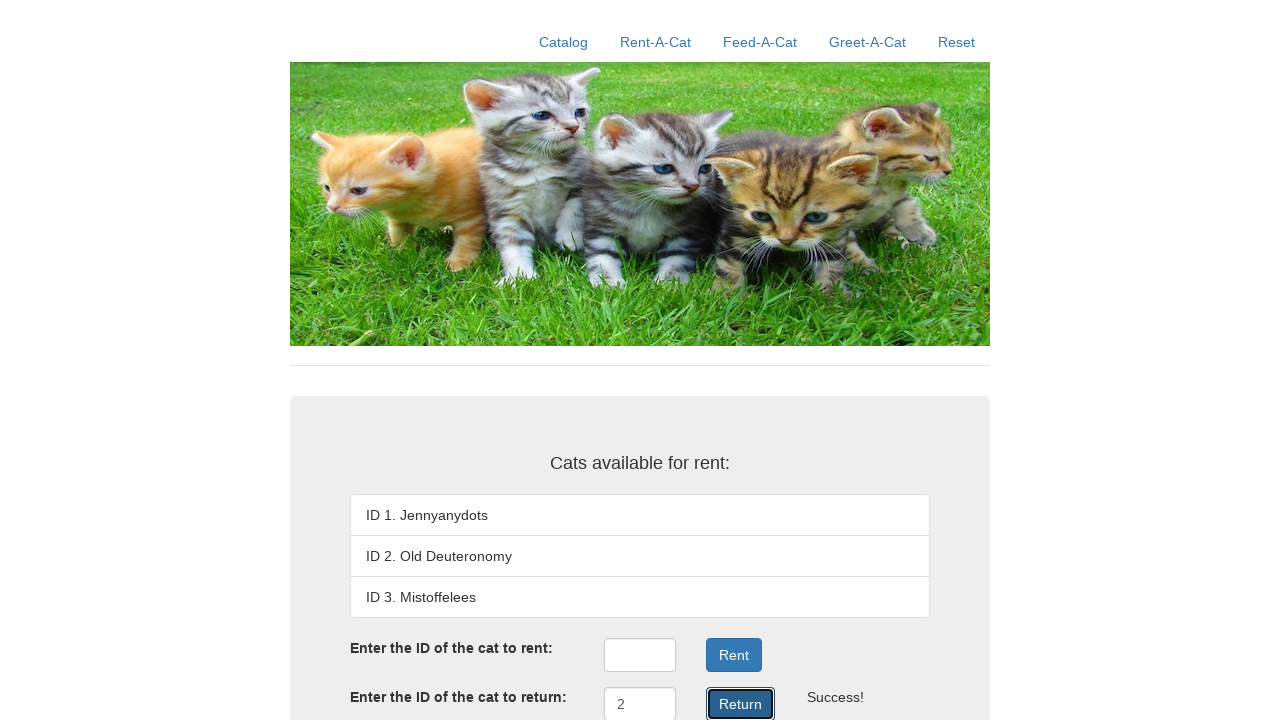